Tests the event title input field functionality

Starting URL: https://lsf.uni-rostock.de/qisserver/rds?state=change&type=5&moduleParameter=veranstaltungSearch&nextdir=change&next=search.vm&subdir=veranstaltung&_form=display&function=search&clean=y&category=veranstaltung.search&navigationPosition=lectures%2Csearch&breadcrumb=searchLectures&topitem=lectures&subitem=search

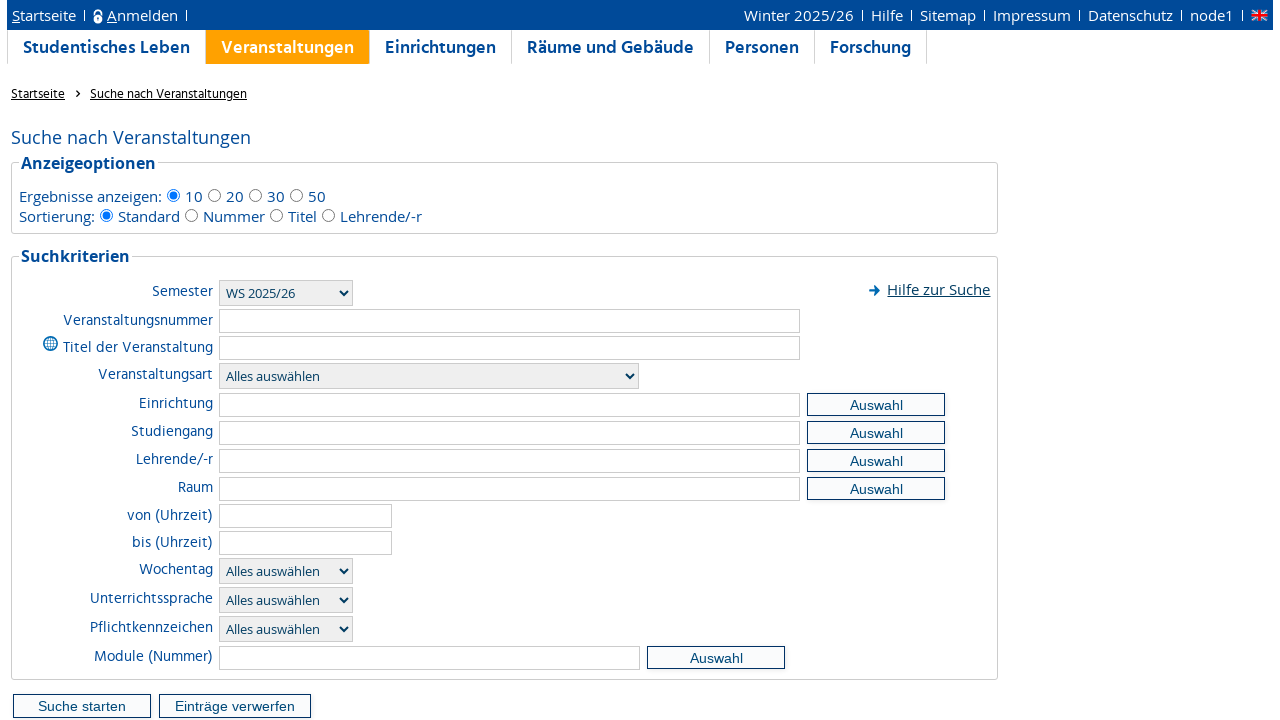

Event title input field loaded and ready
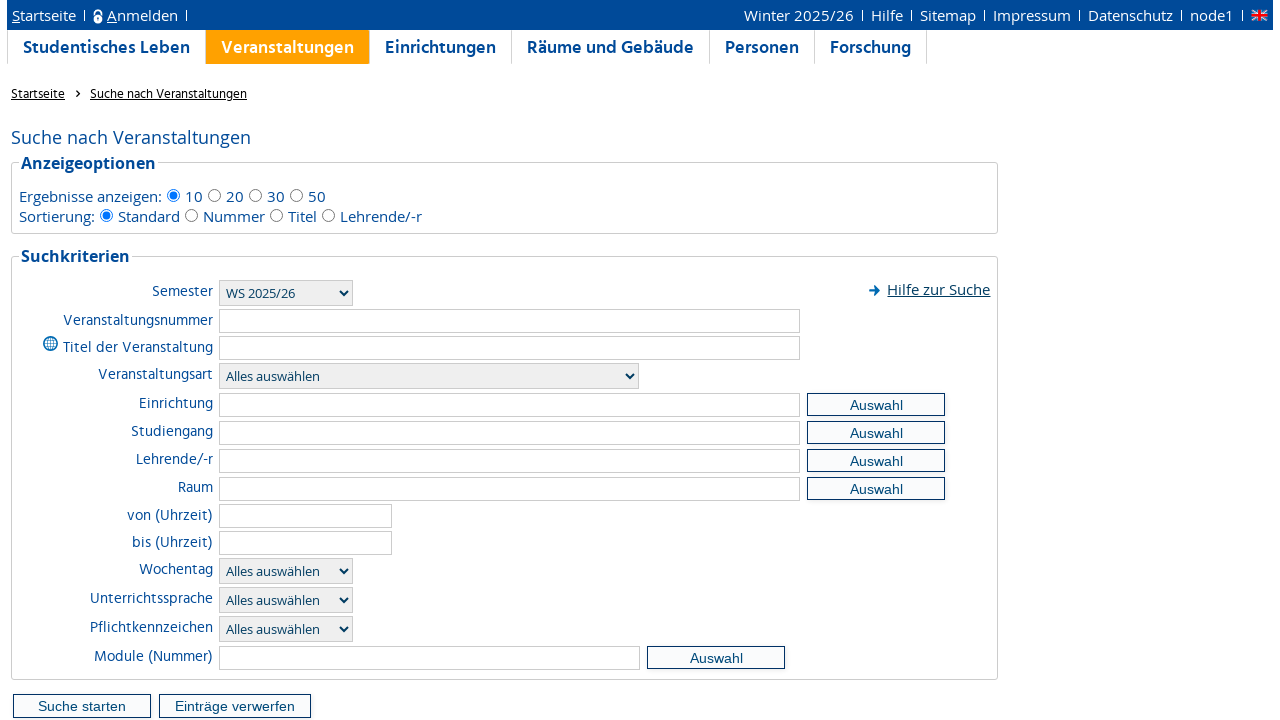

Filled event title input field with 'Mathematik' on input[name='veranstaltung.dtxt']
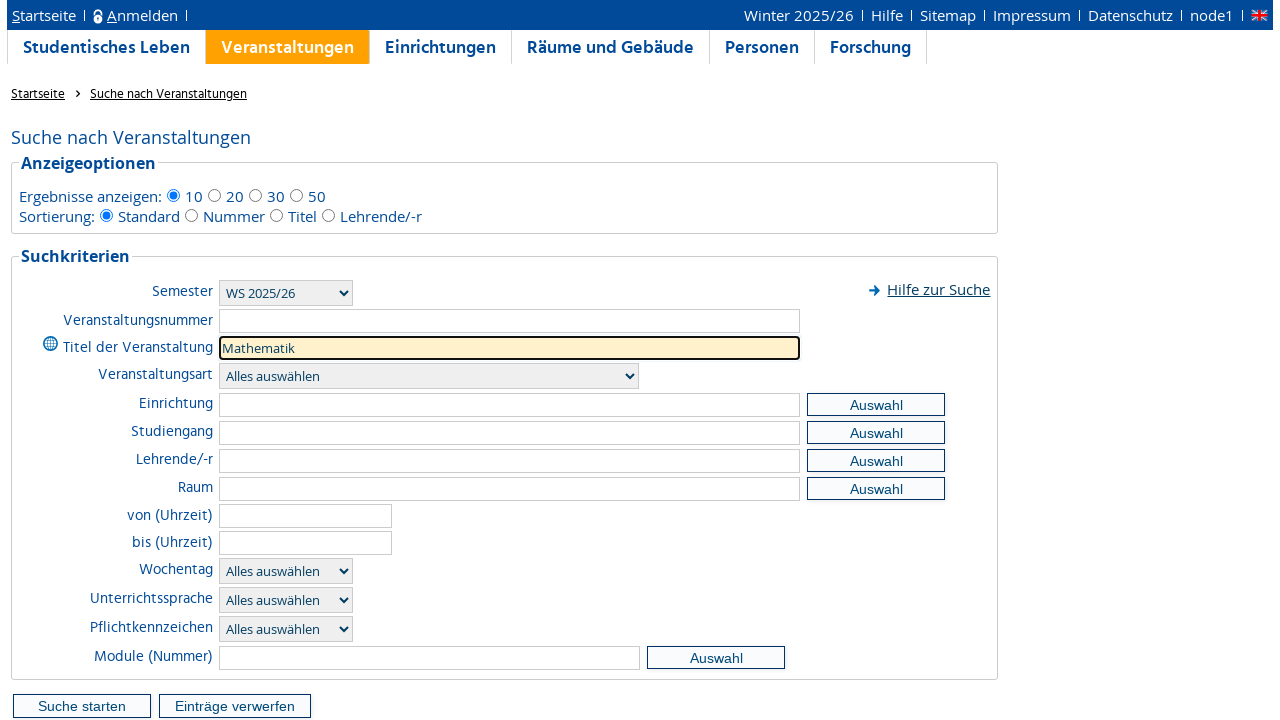

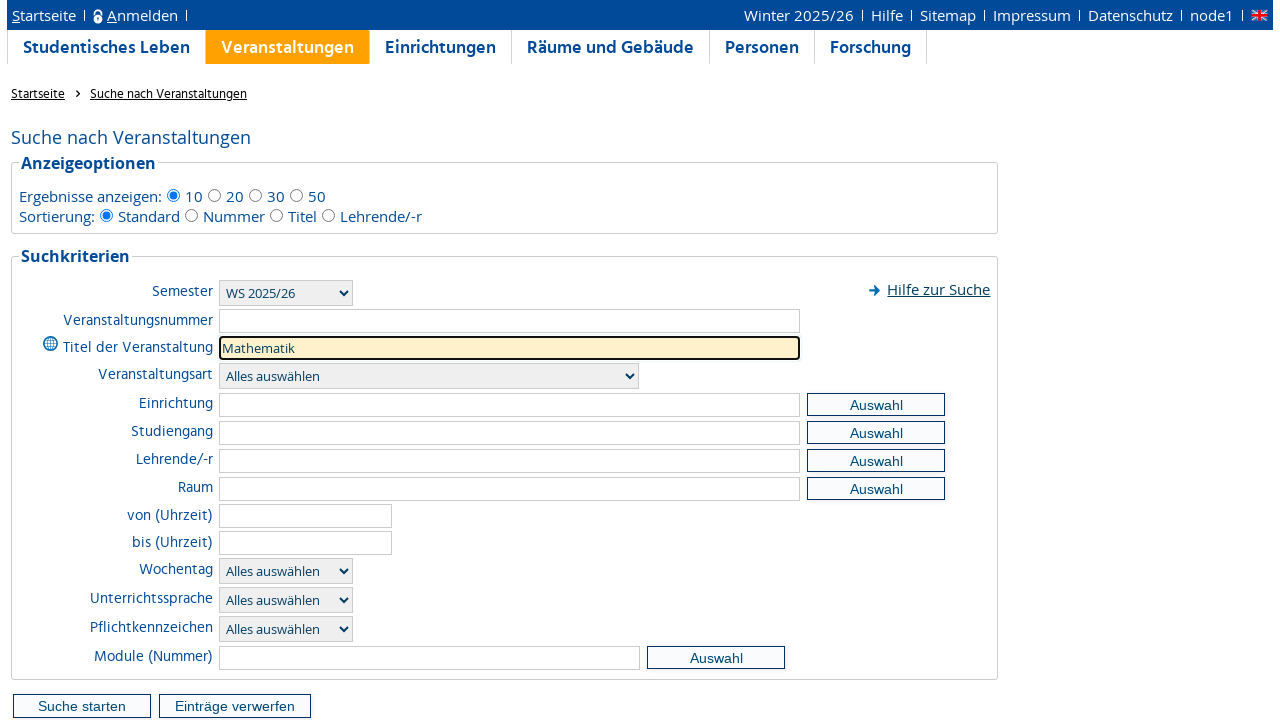